Tests the search functionality on python.org by searching for "pycon", verifying results appear, and navigating back to the home page.

Starting URL: https://www.python.org

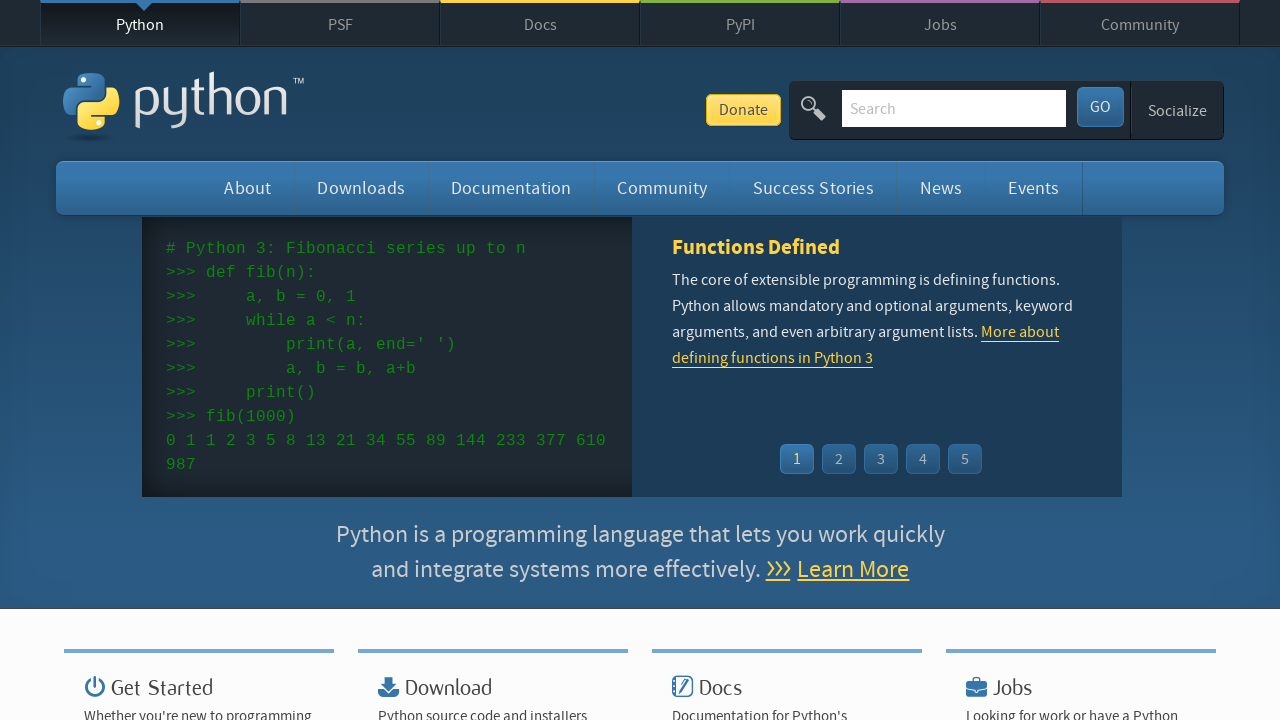

Verified page title contains 'Python'
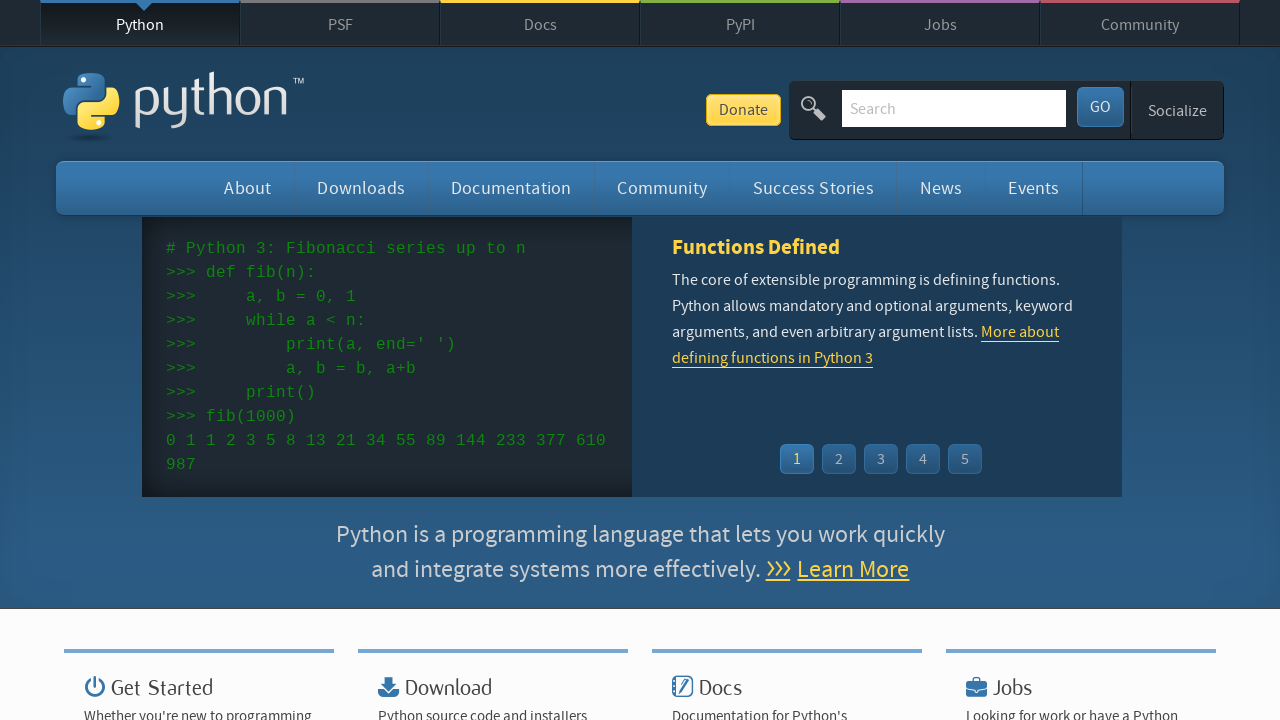

Filled search box with 'pycon' on input[name='q']
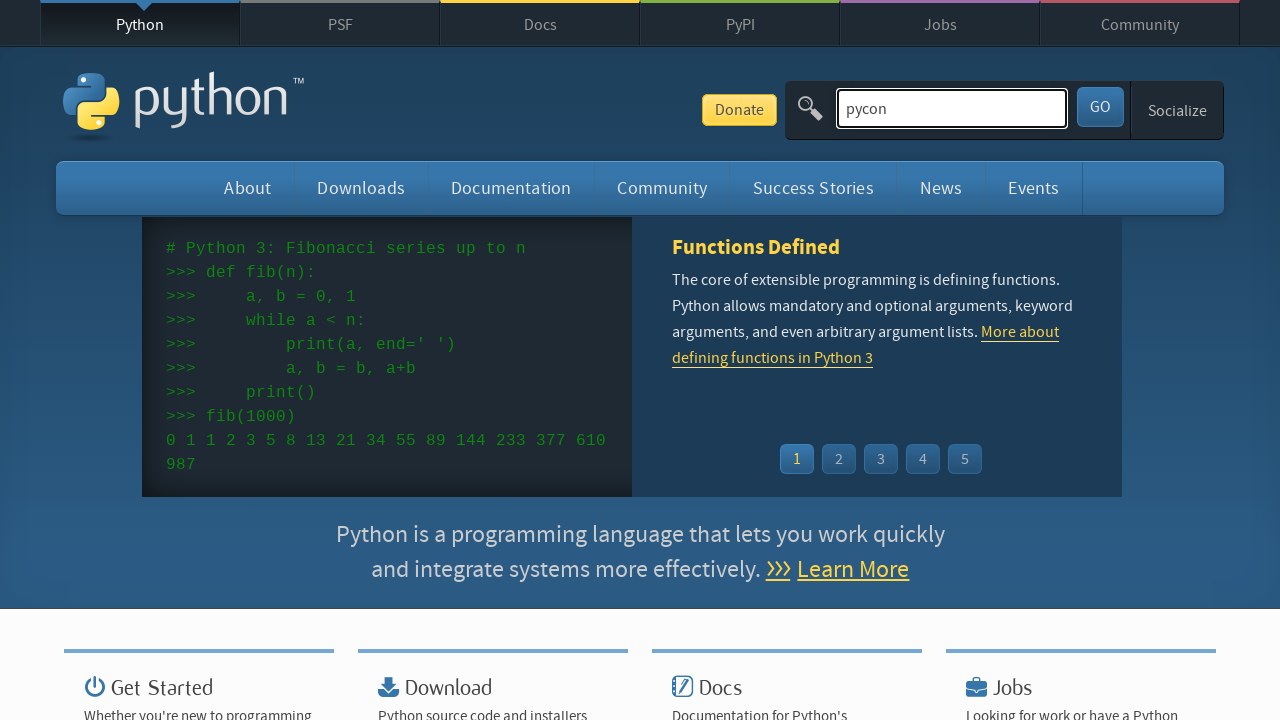

Clicked search submit button at (1100, 107) on button[type='submit']
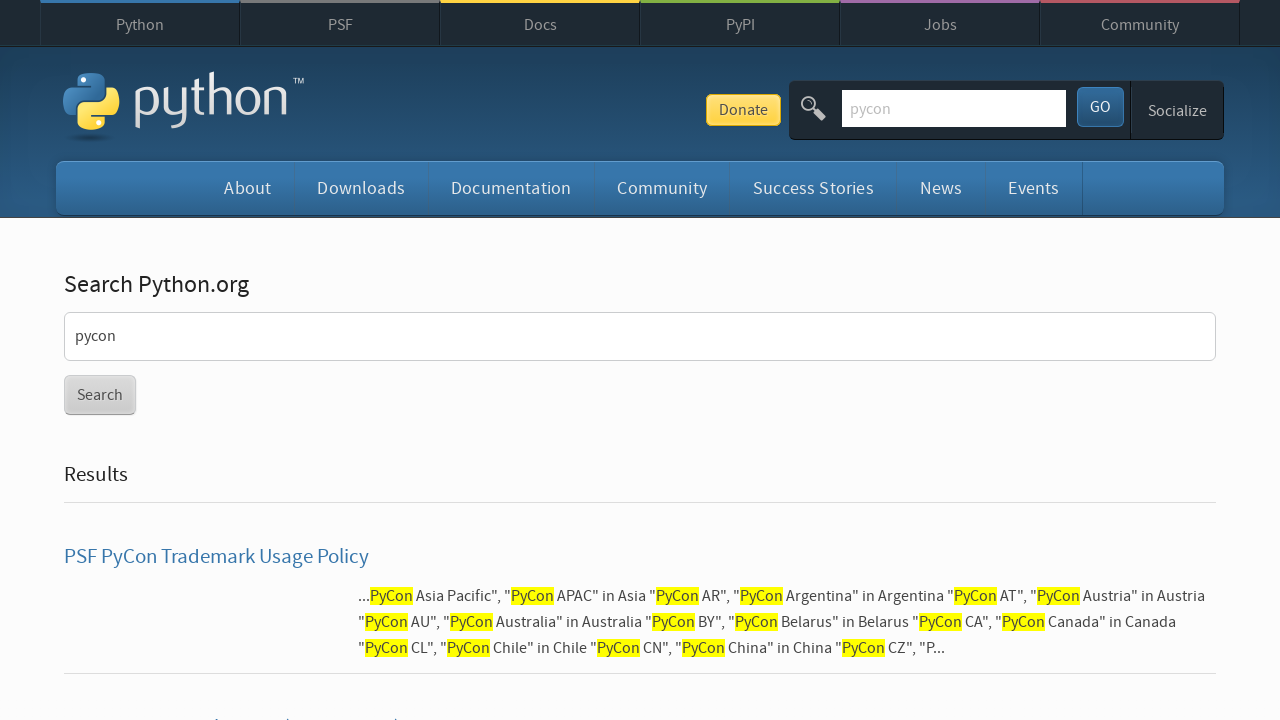

Search results loaded on page
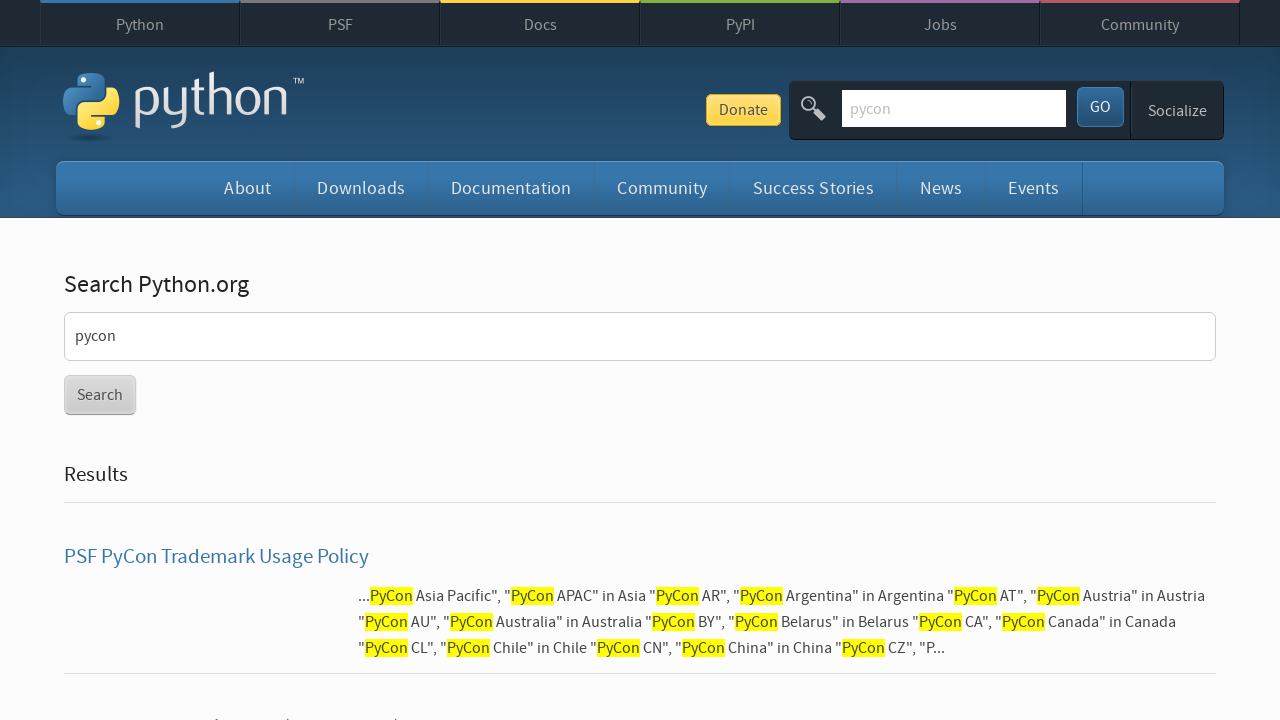

Verified search results are present (count > 0)
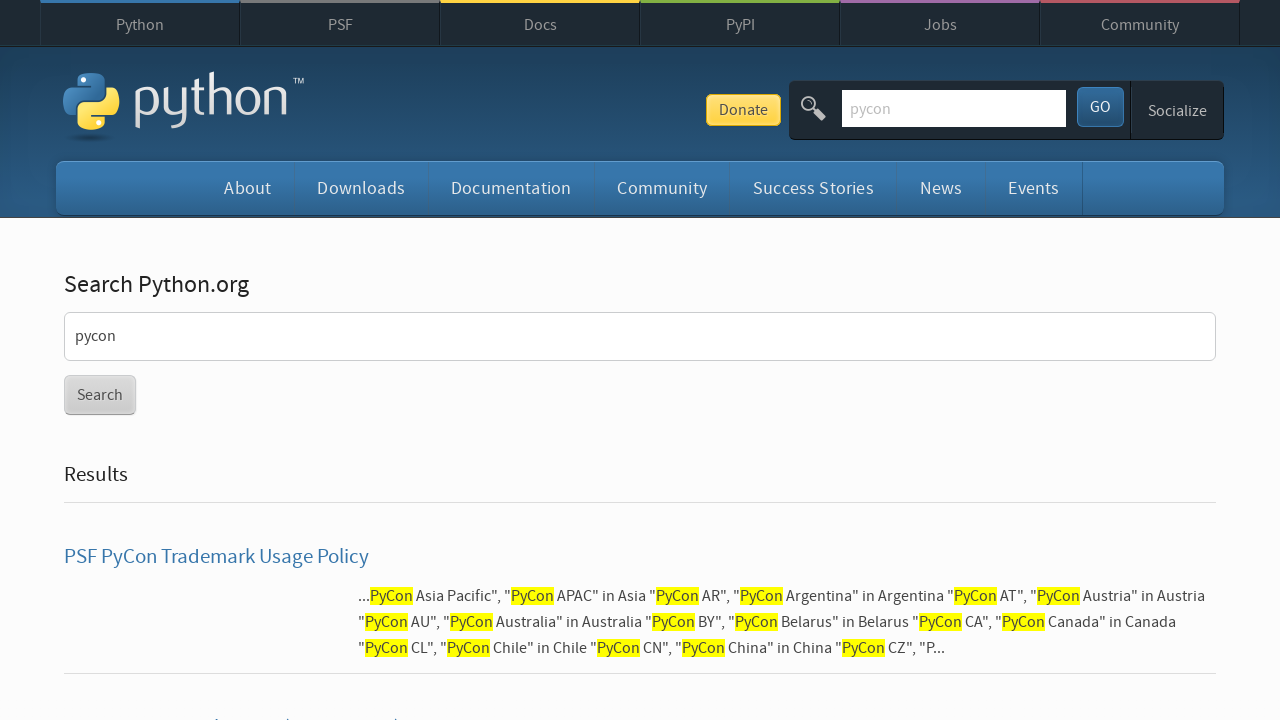

Clicked Python logo or home link to return to home page at (140, 24) on a.python-logo, a[href='/']
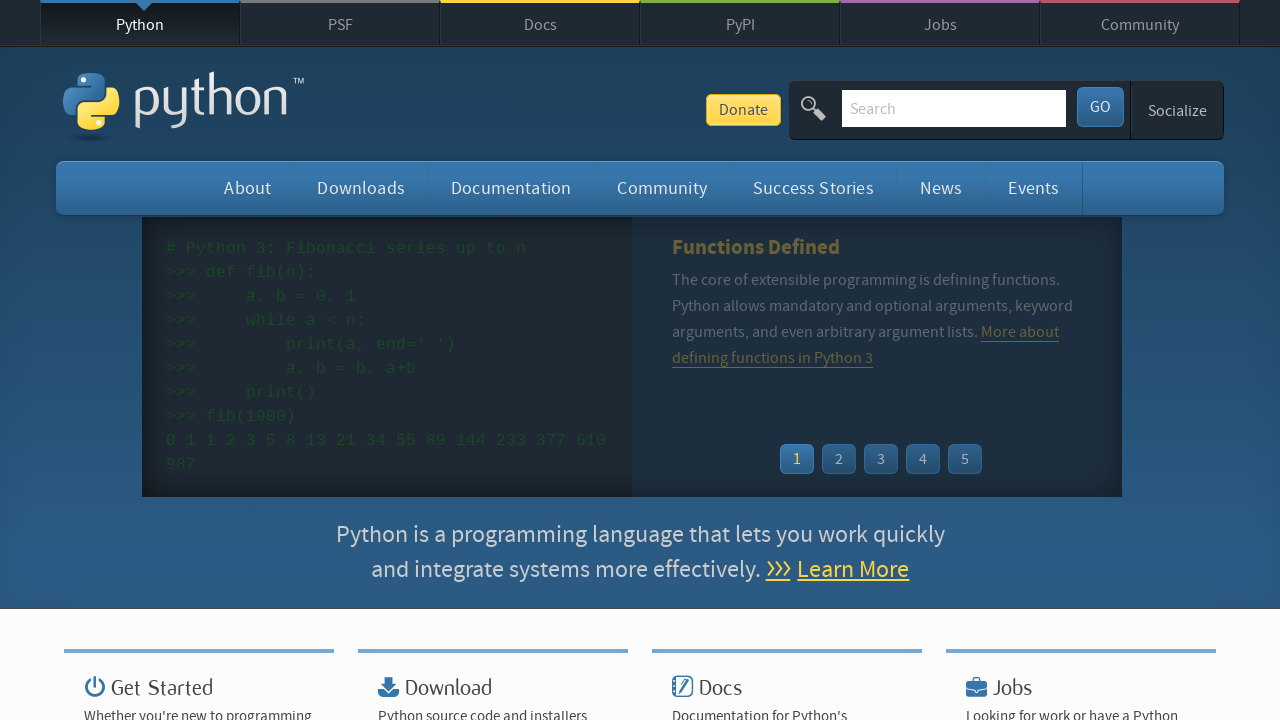

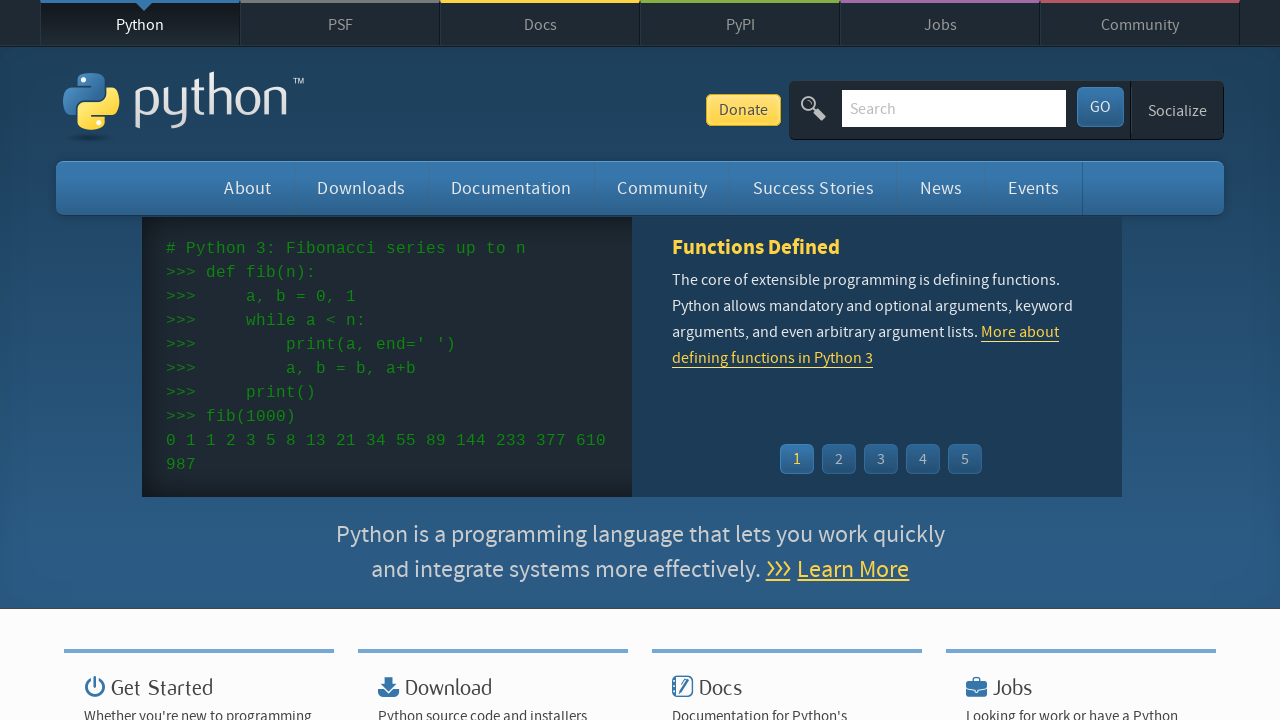